Tests login functionality with visual_user credentials to verify successful login

Starting URL: https://www.saucedemo.com/

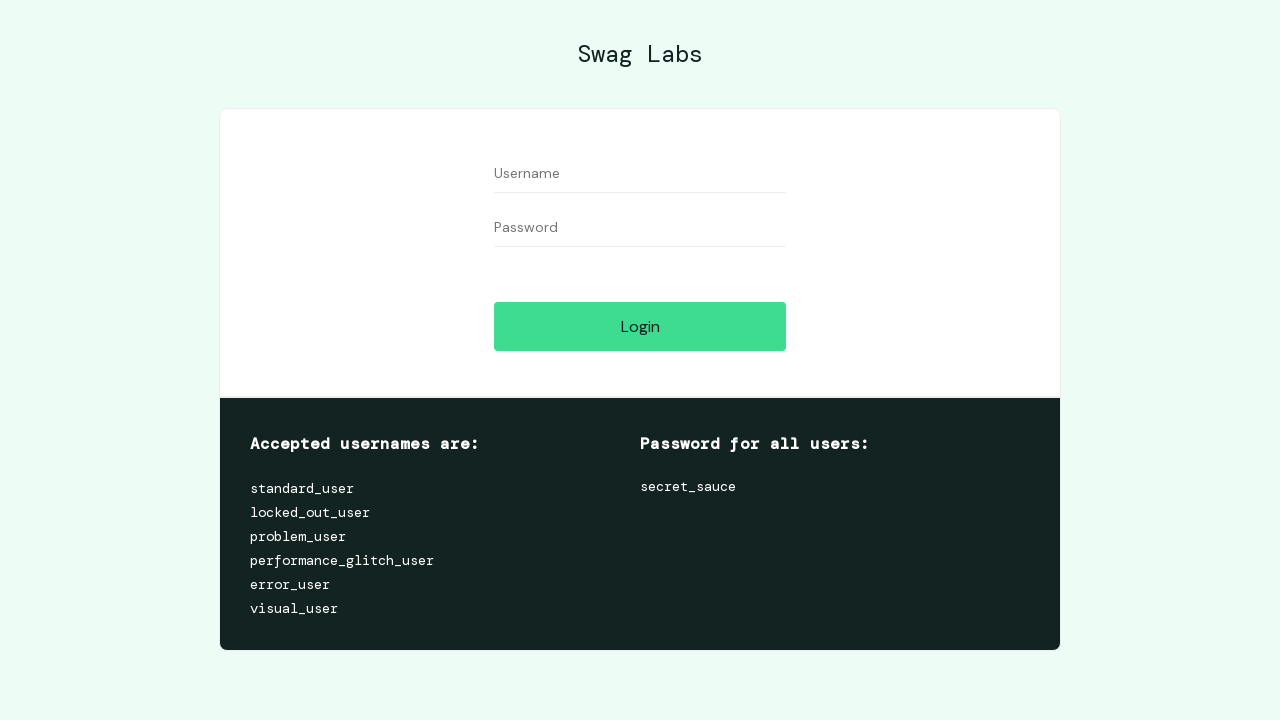

Filled username field with 'visual_user' on #user-name
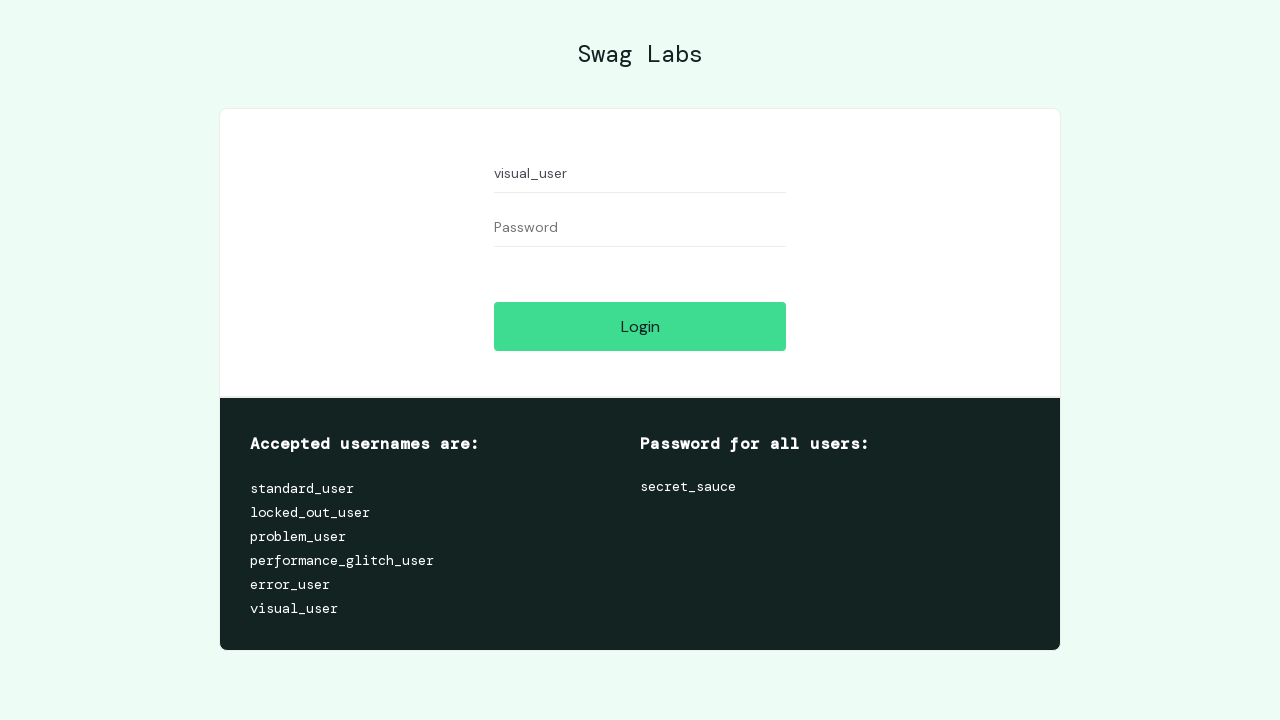

Filled password field with 'secret_sauce' on #password
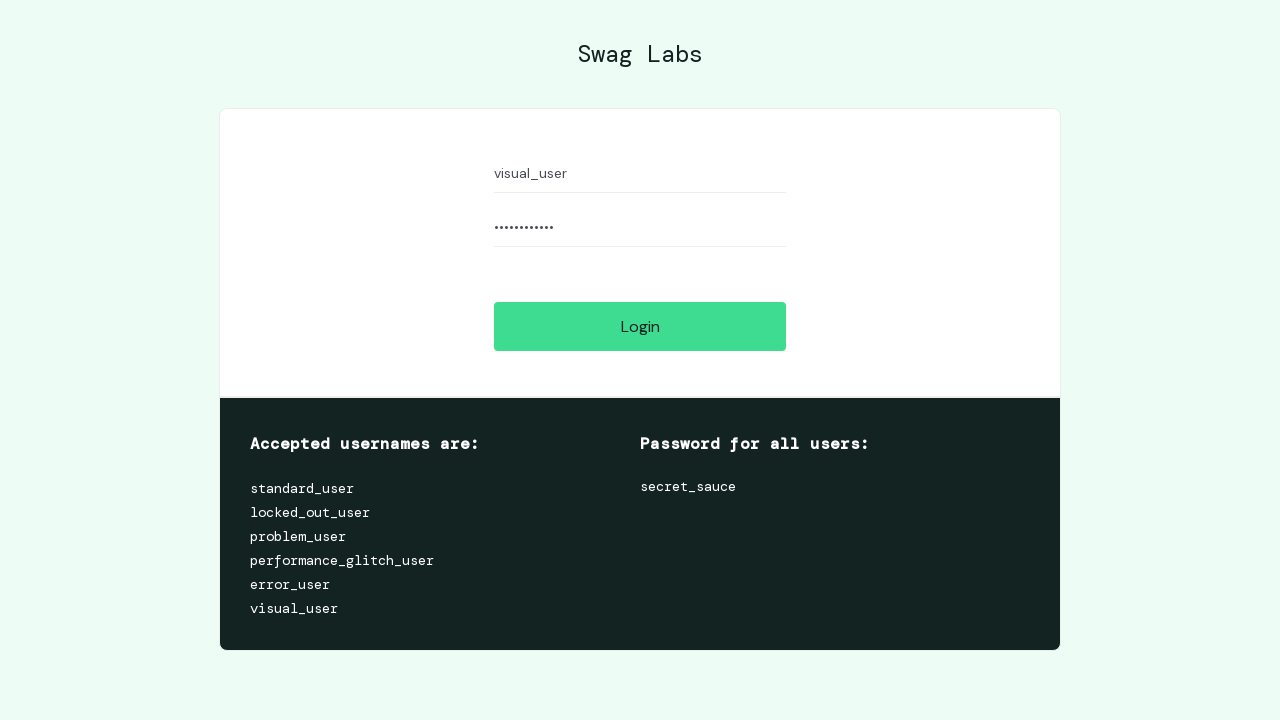

Clicked login button at (640, 326) on #login-button
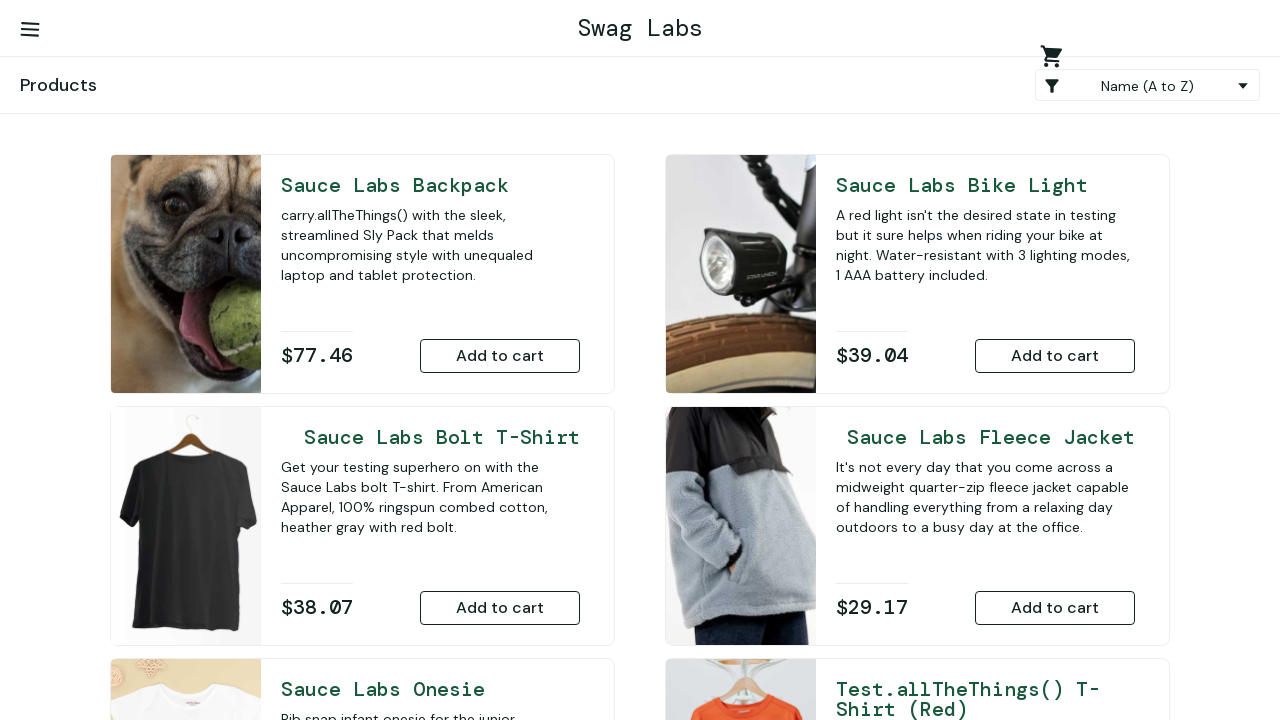

Successfully logged in and navigated to inventory page
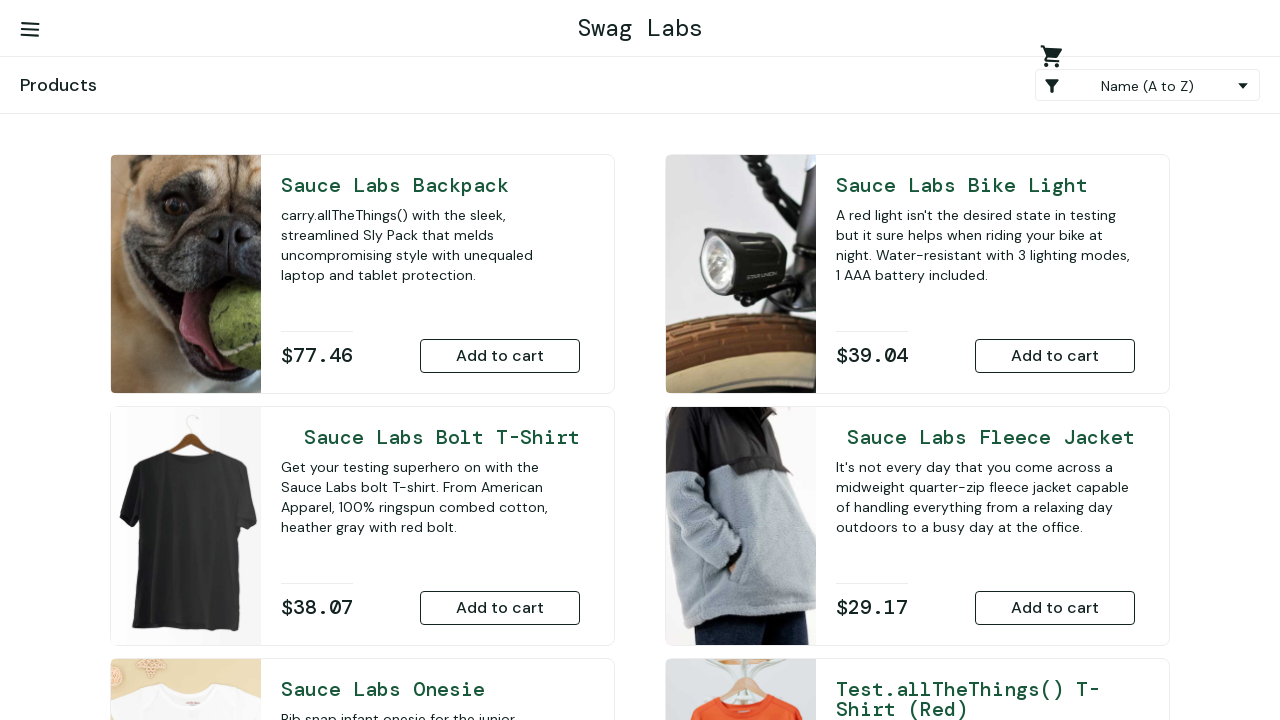

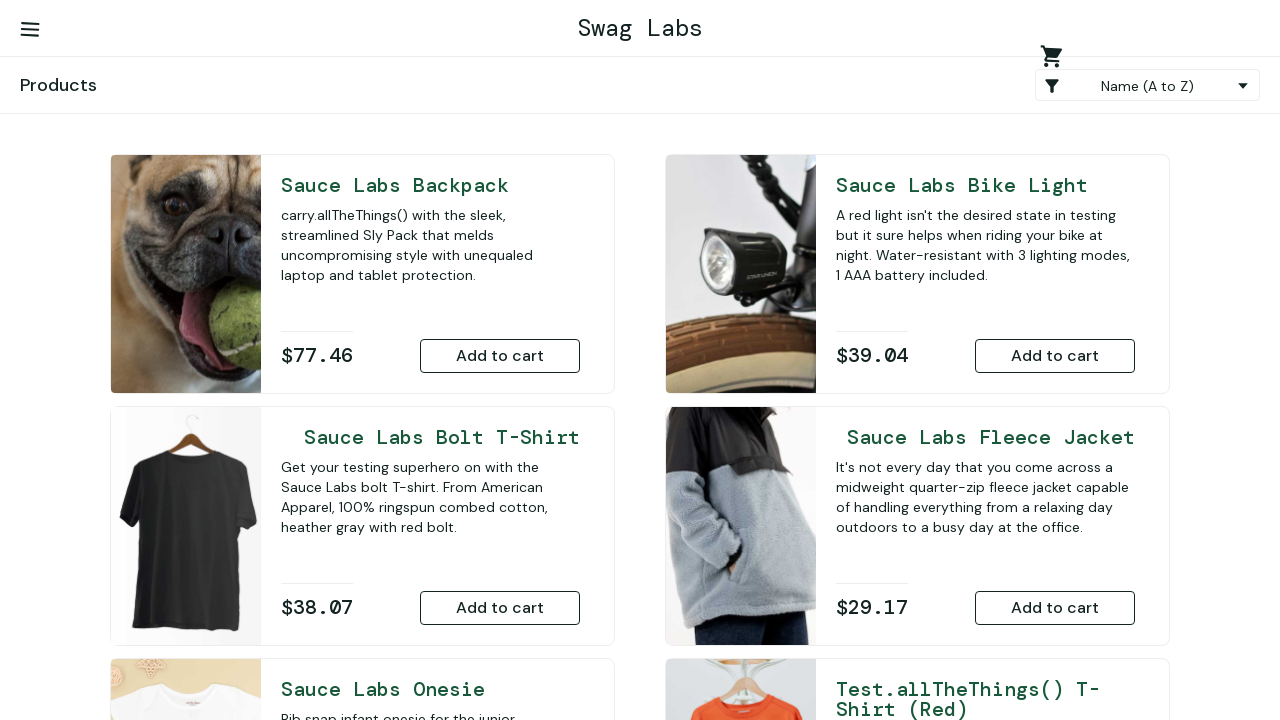